Tests browser zoom functionality by zooming out to 50% and then zooming in to 85% using JavaScript execution

Starting URL: https://testautomationpractice.blogspot.com/

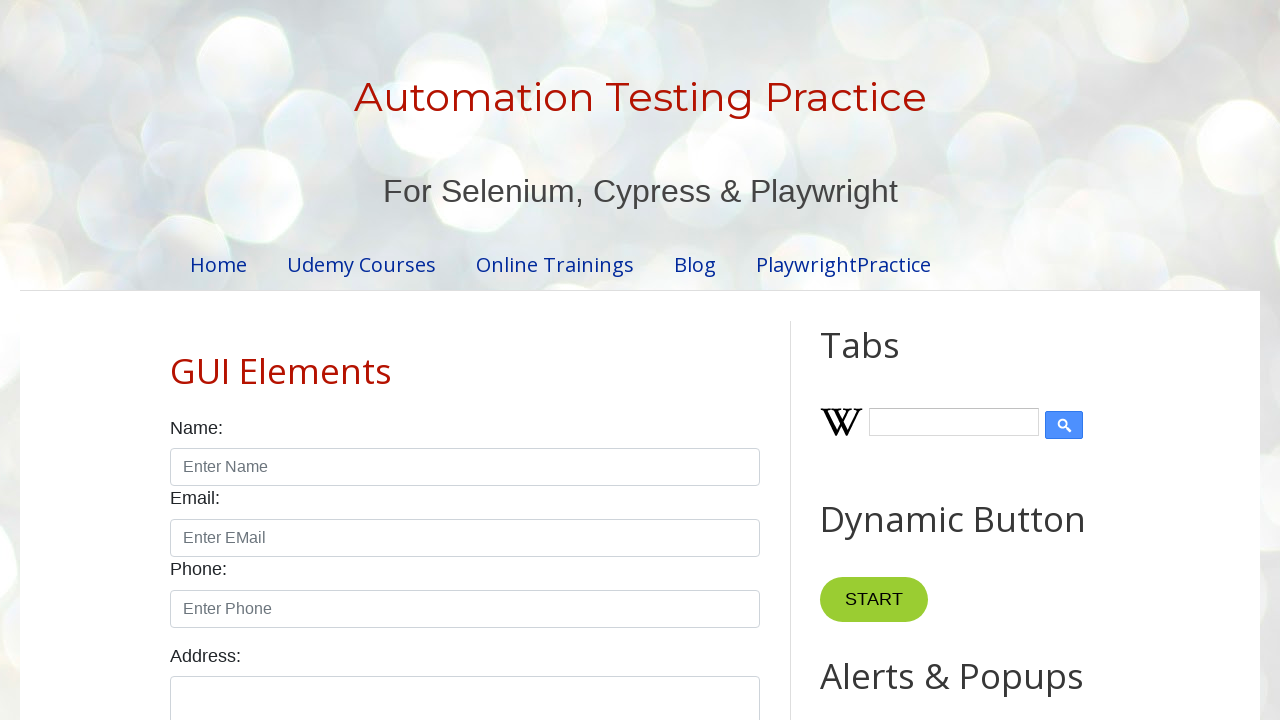

Set viewport size to 1920x1080
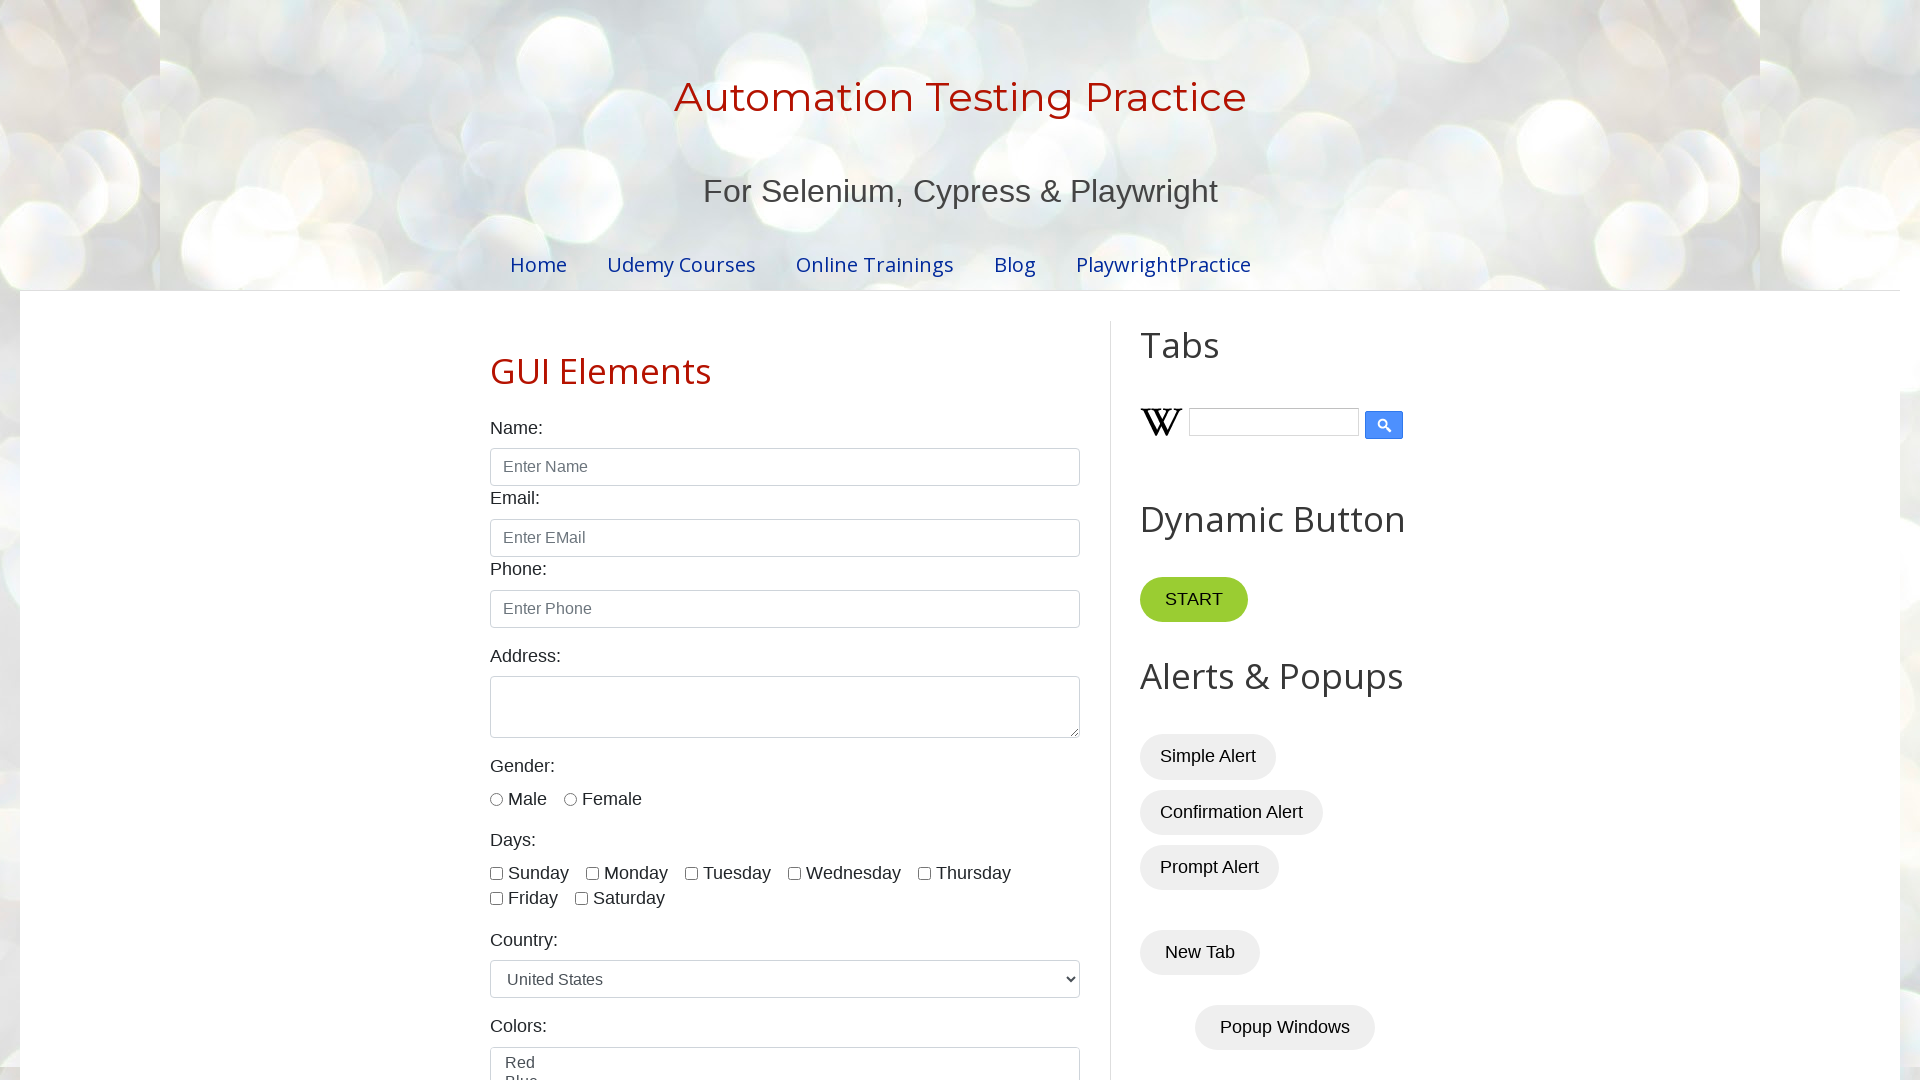

Zoomed out to 50% using JavaScript
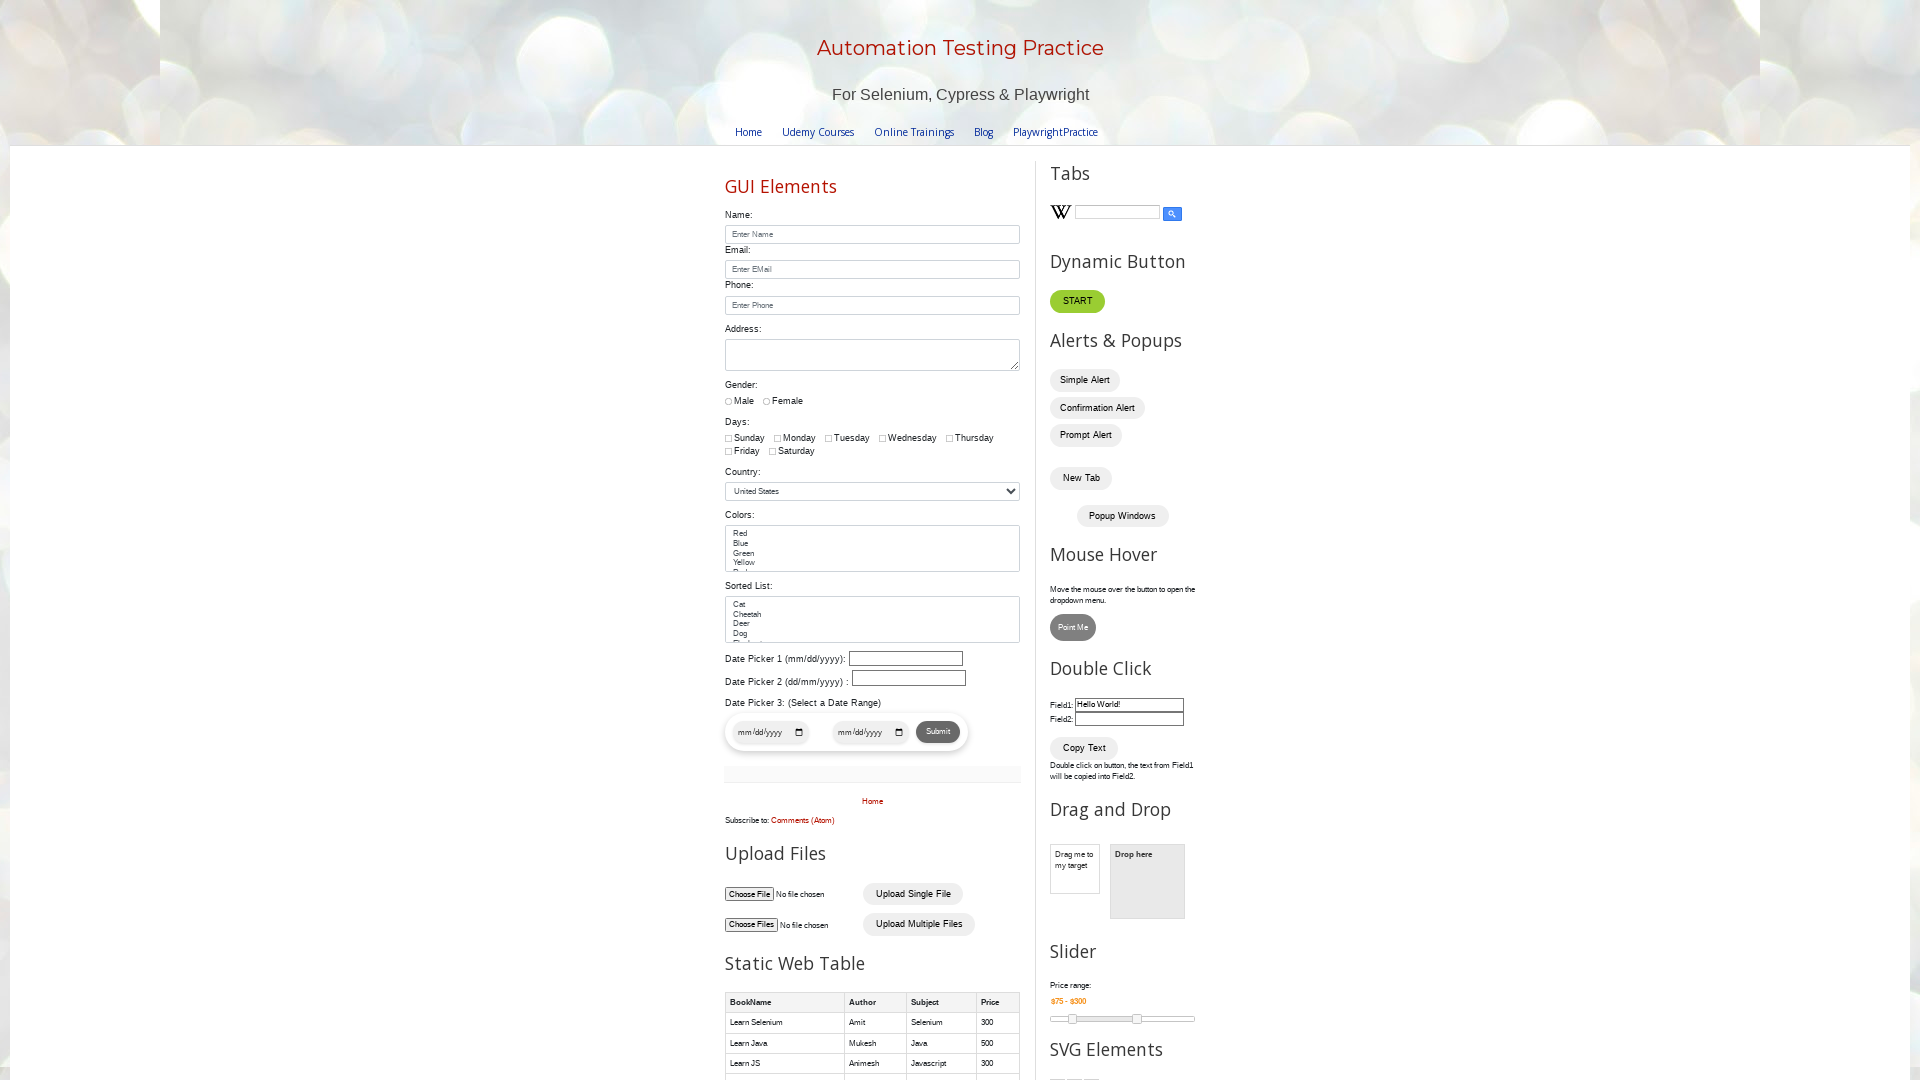

Waited 2 seconds to observe zoom out effect
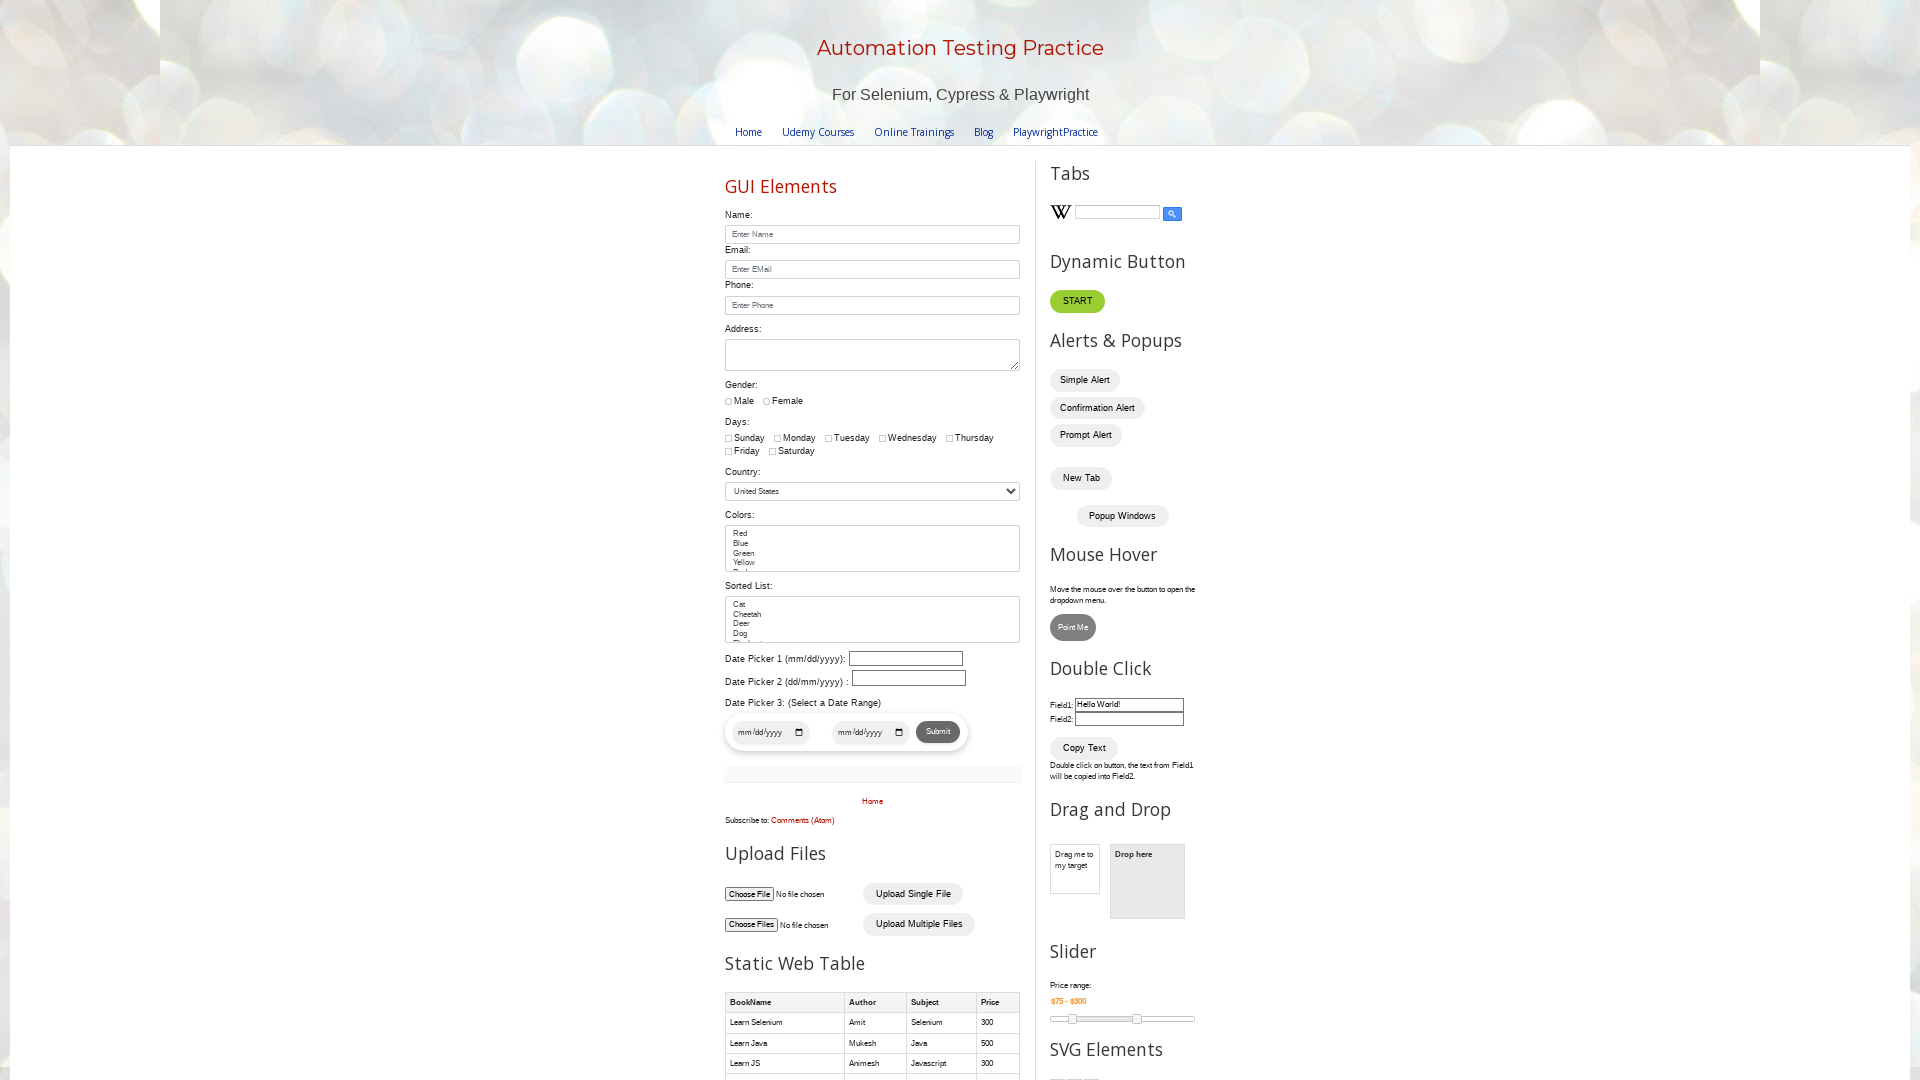

Zoomed in to 85% using JavaScript
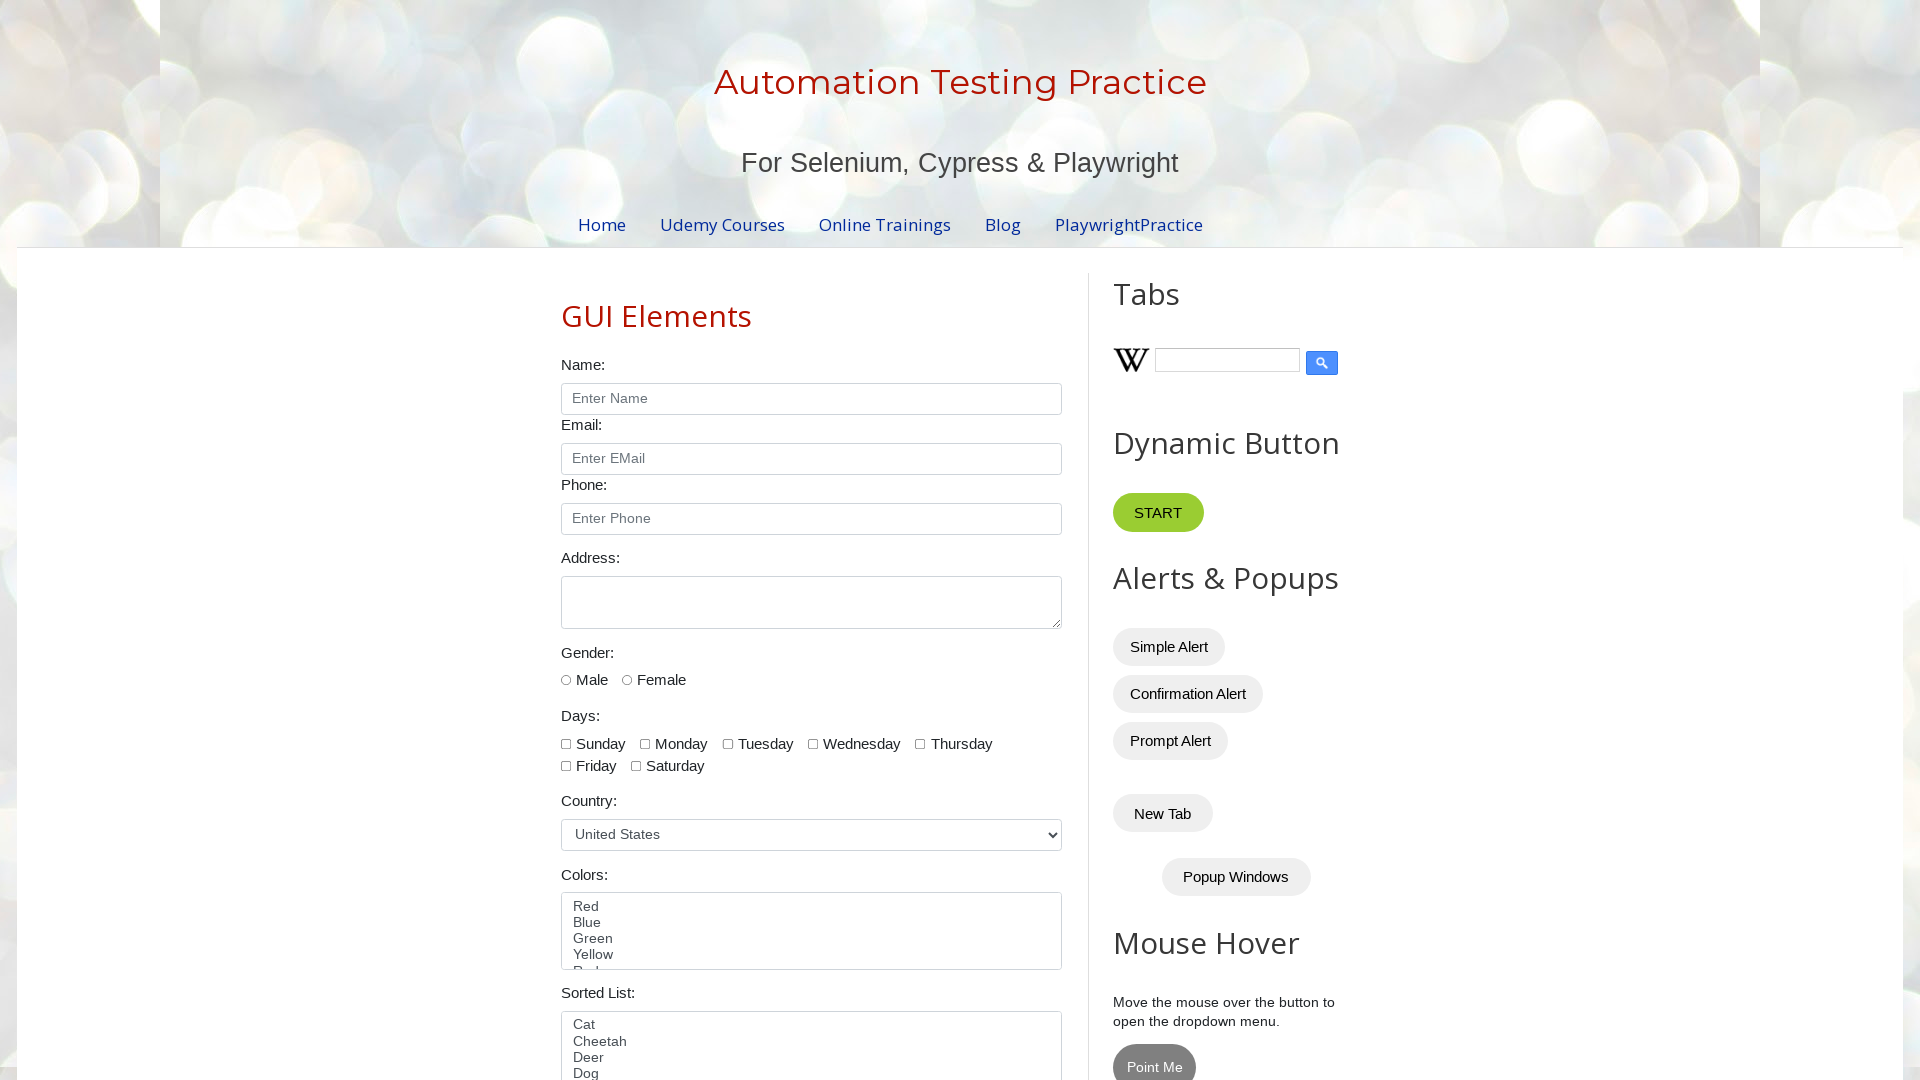

Waited 2 seconds to observe zoom in effect
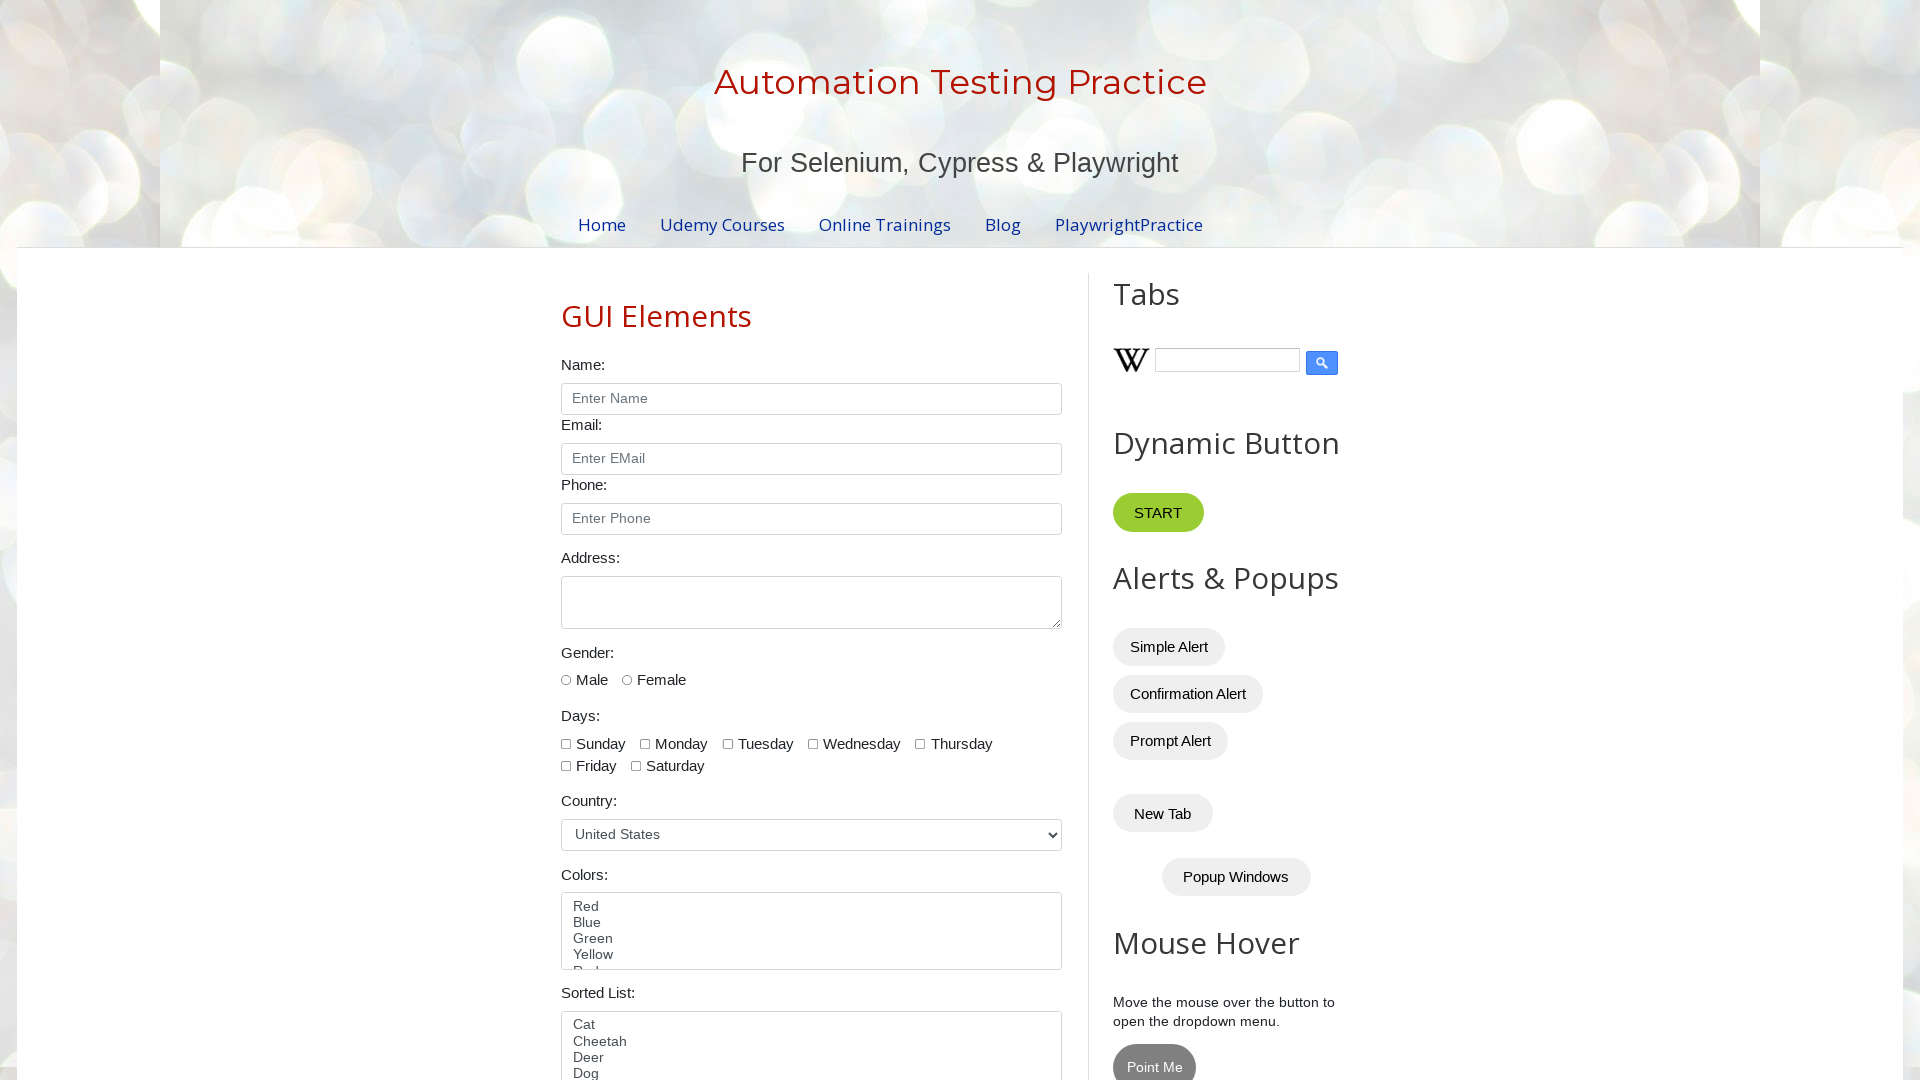

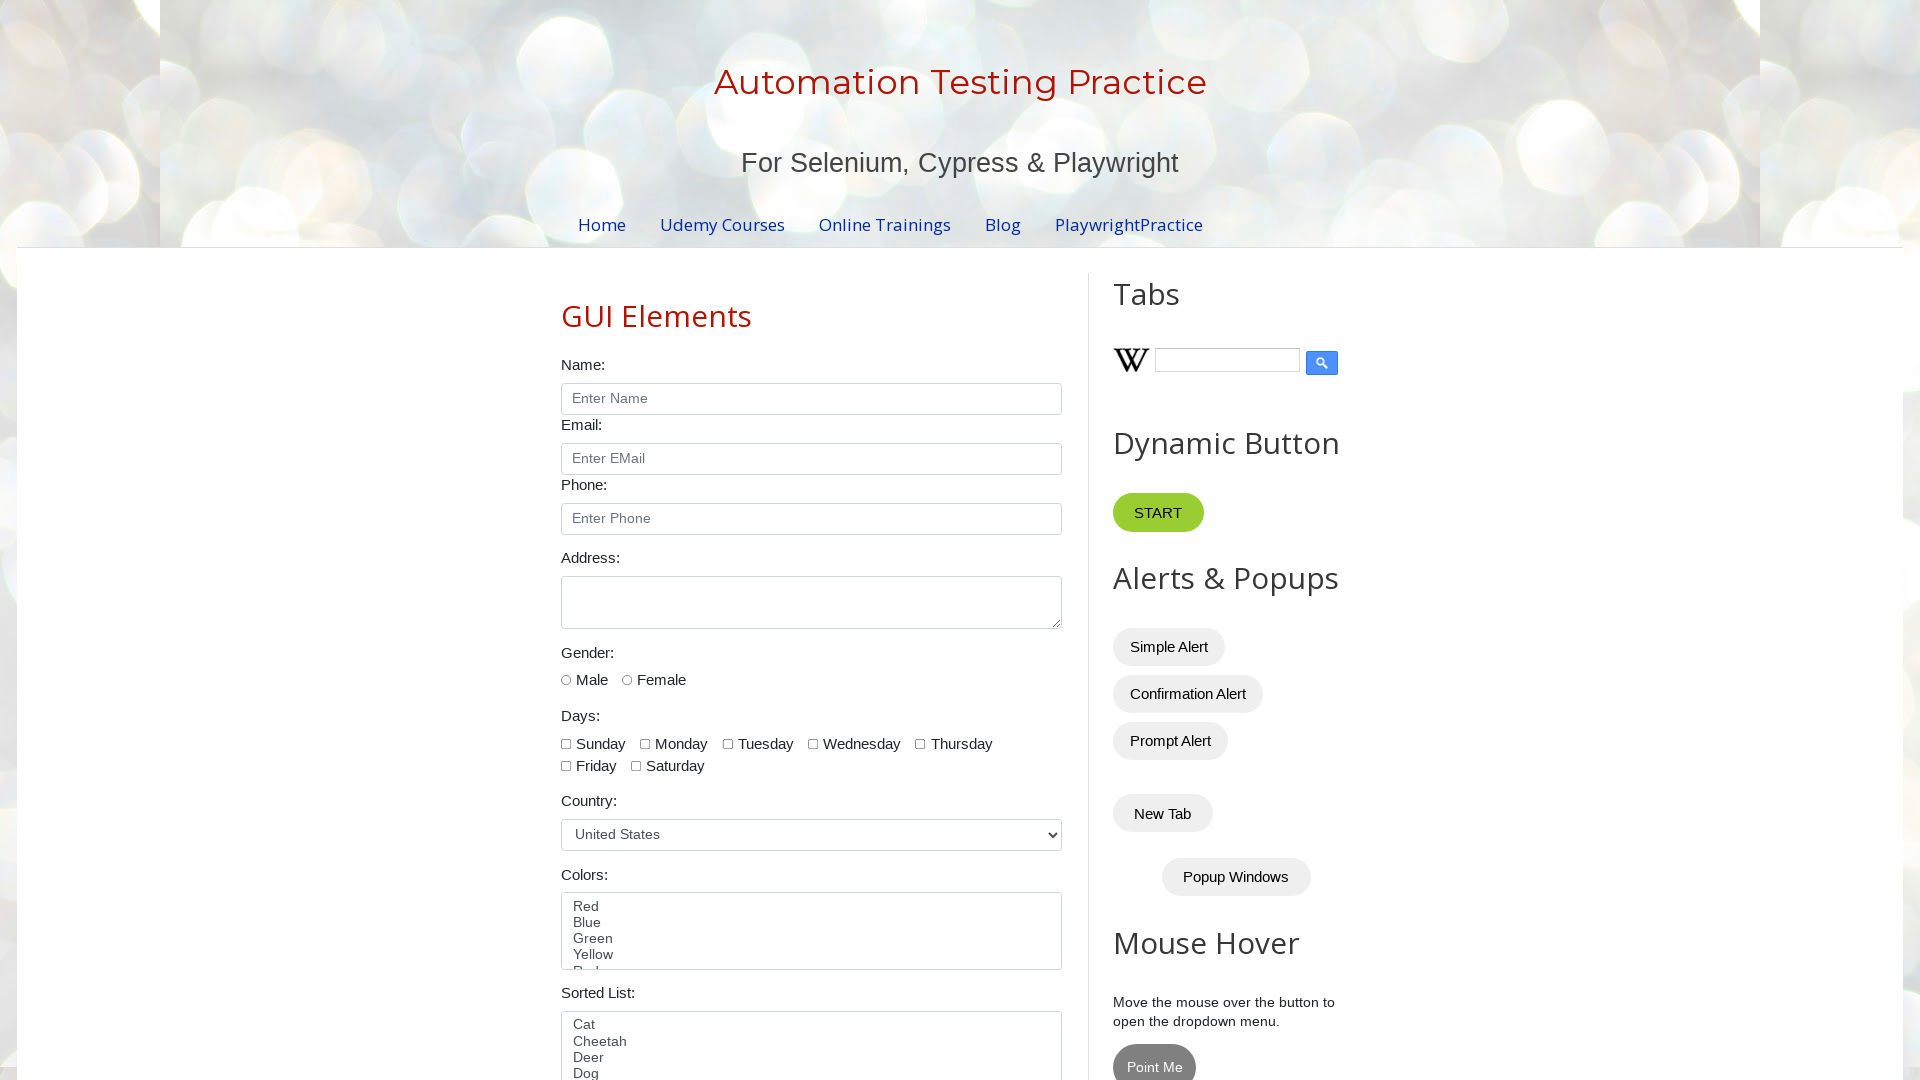